Navigates to a page with loading images and waits for specific images to be present on the page

Starting URL: https://bonigarcia.dev/selenium-webdriver-java/loading-images.html

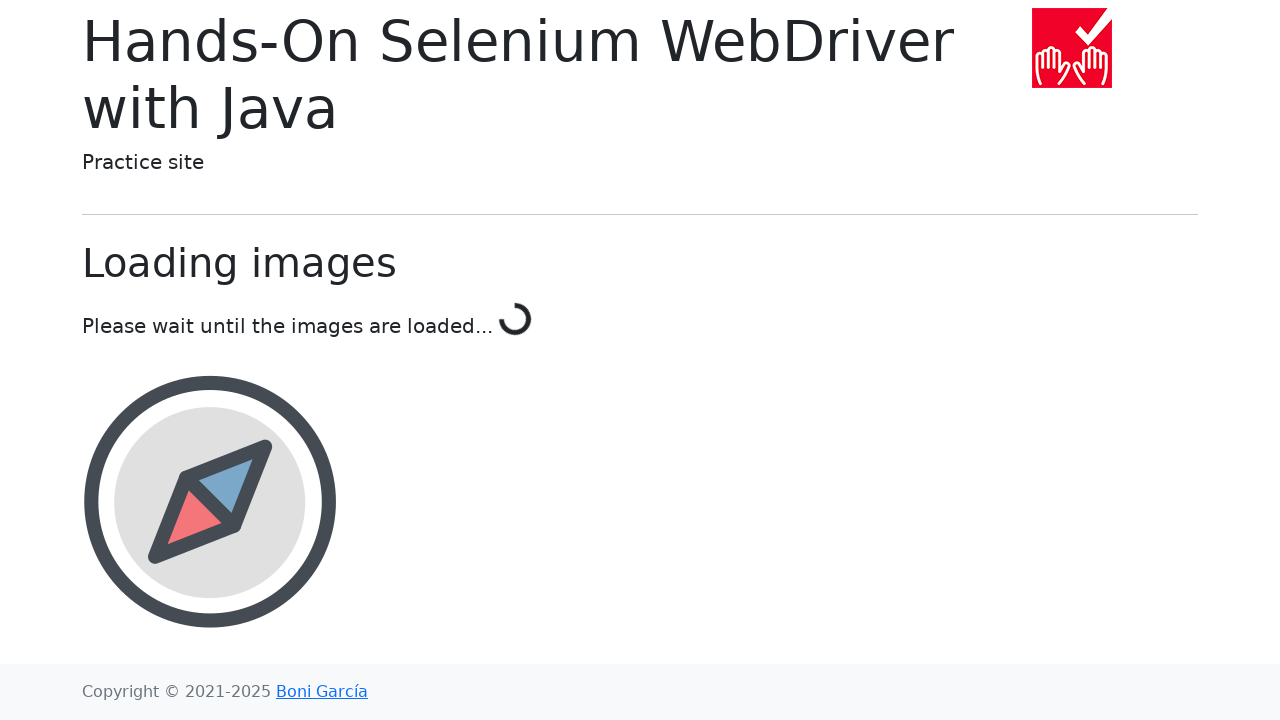

Navigated to loading images page
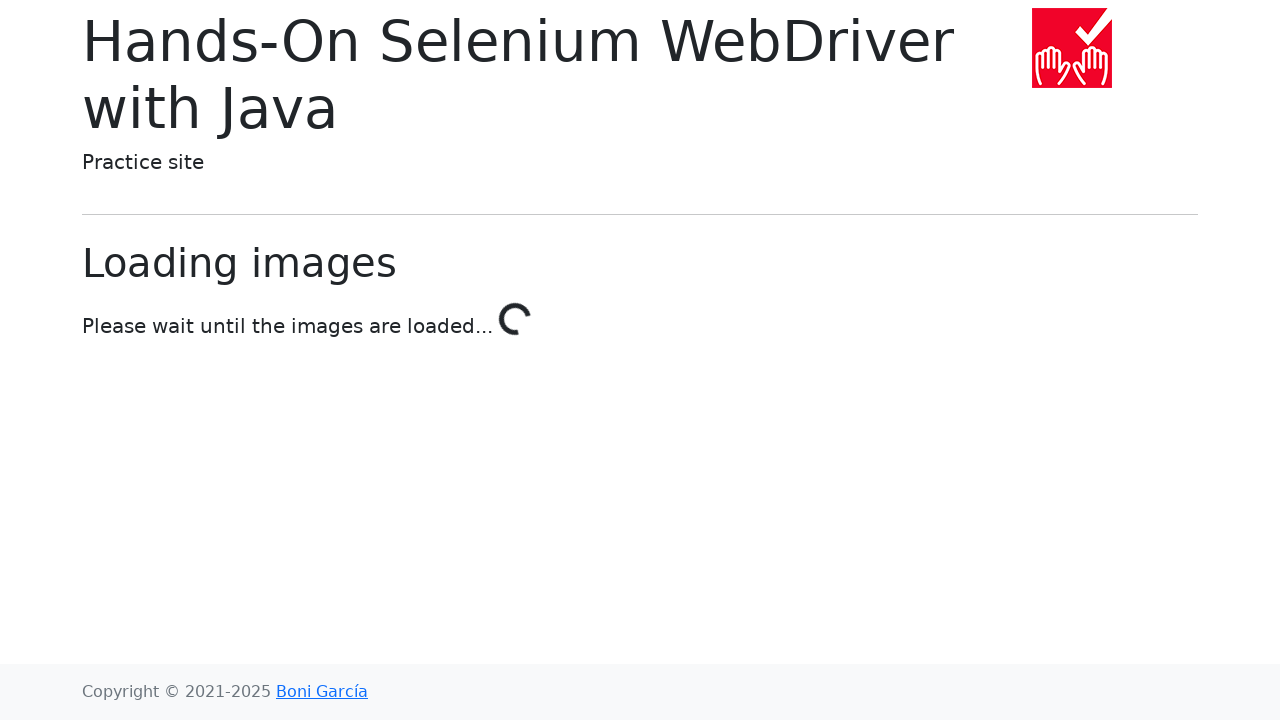

Landscape image loaded and present on page
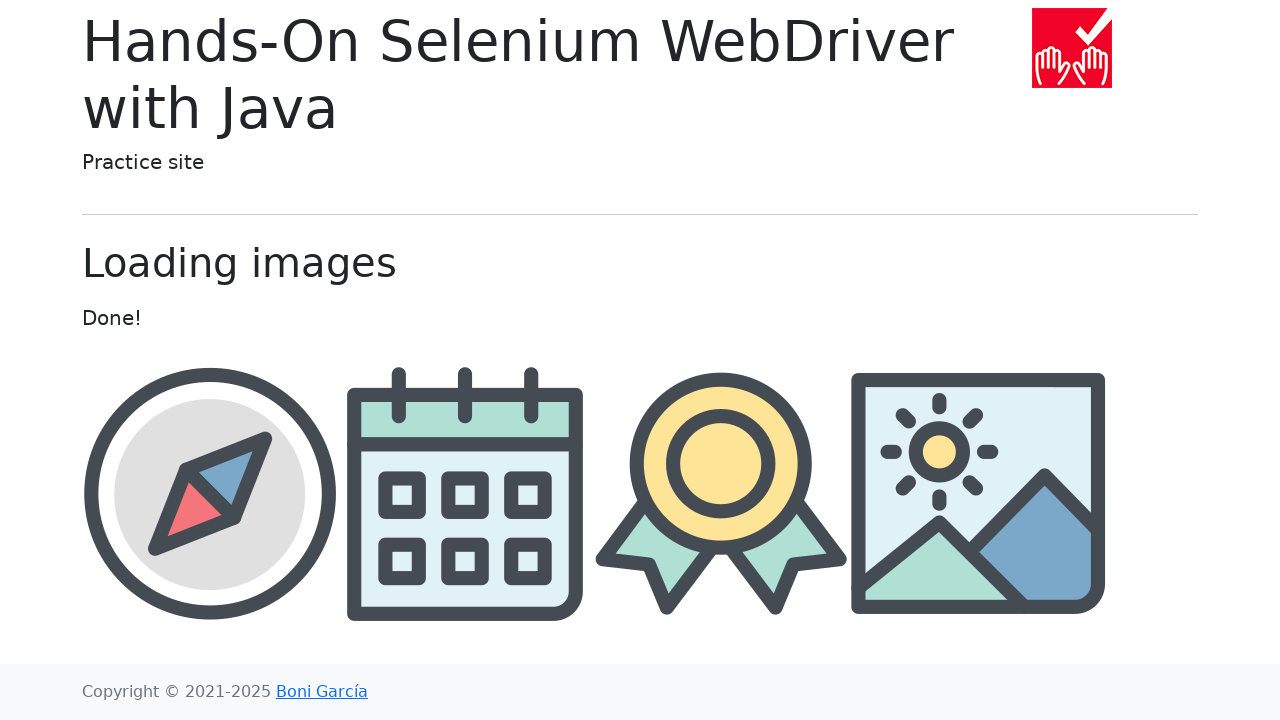

Located award image element
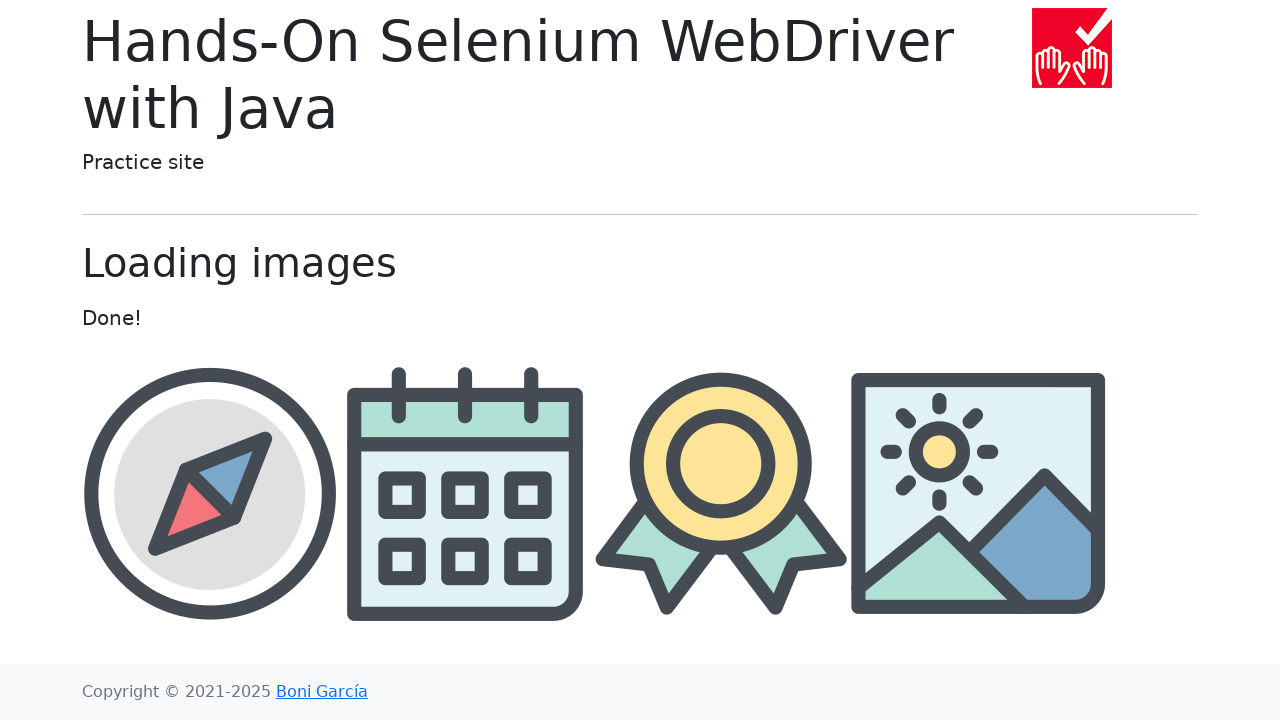

Retrieved award image src attribute: img/award.png
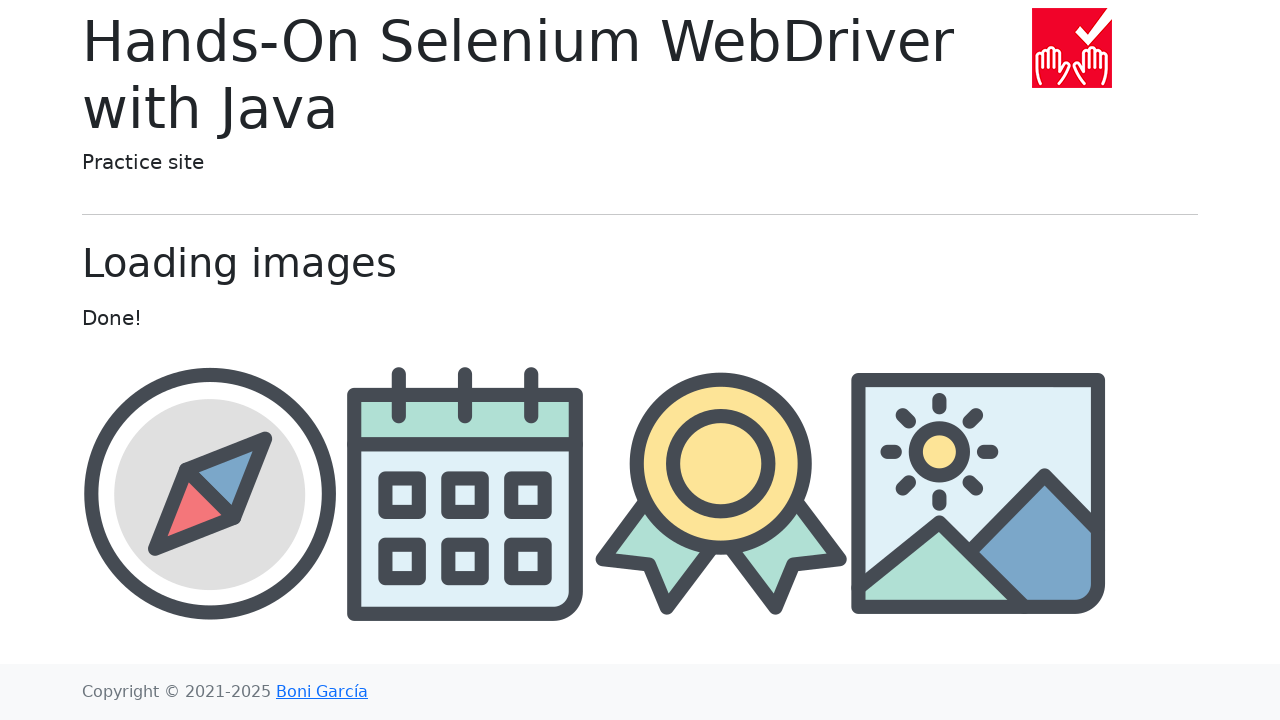

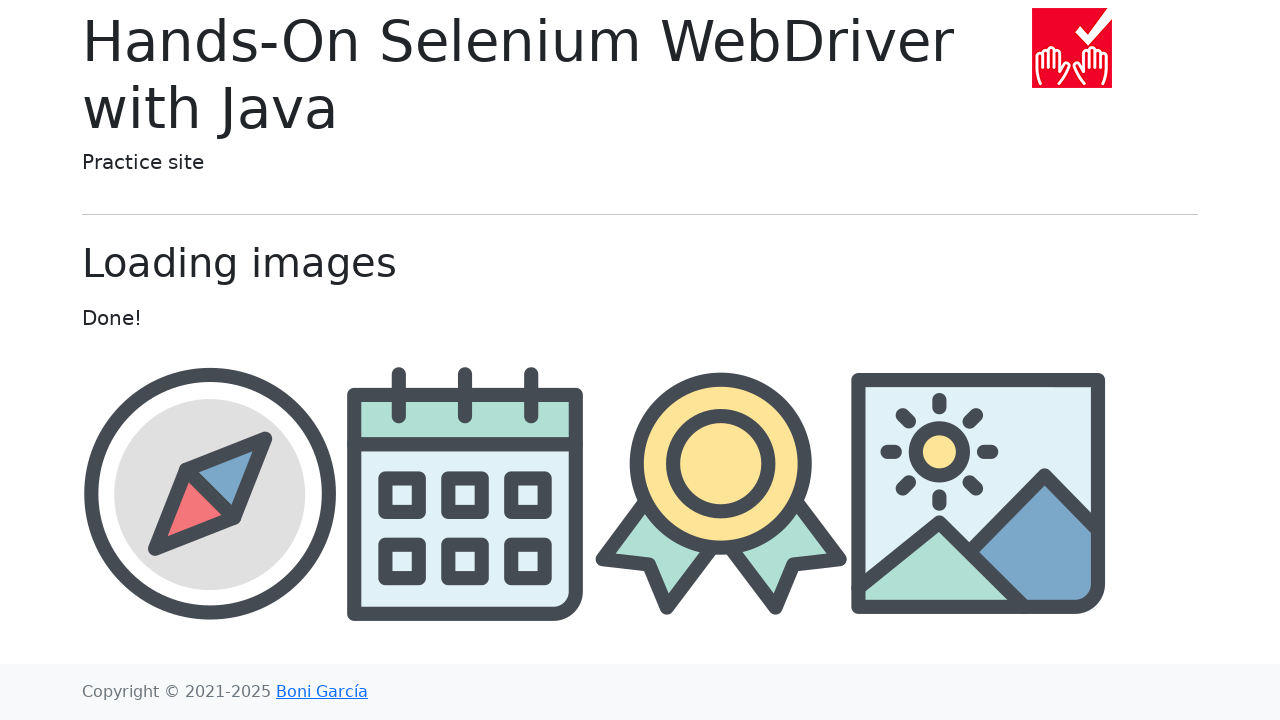